Tests a sample todo app by clicking existing todo items to mark them complete, adding two new todo items ("Drink water" and "meeting with robert"), and then marking all items as complete.

Starting URL: https://lambdatest.github.io/sample-todo-app/

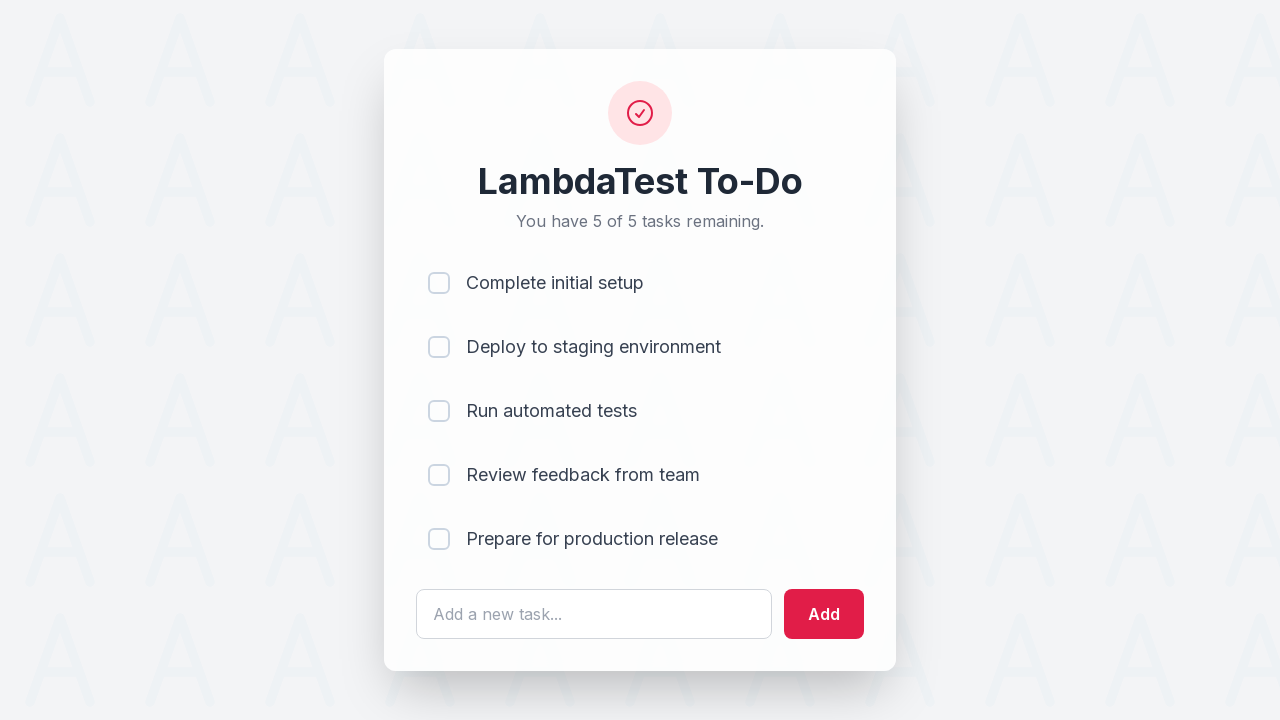

Marked first todo item as complete at (439, 283) on input[name='li1']
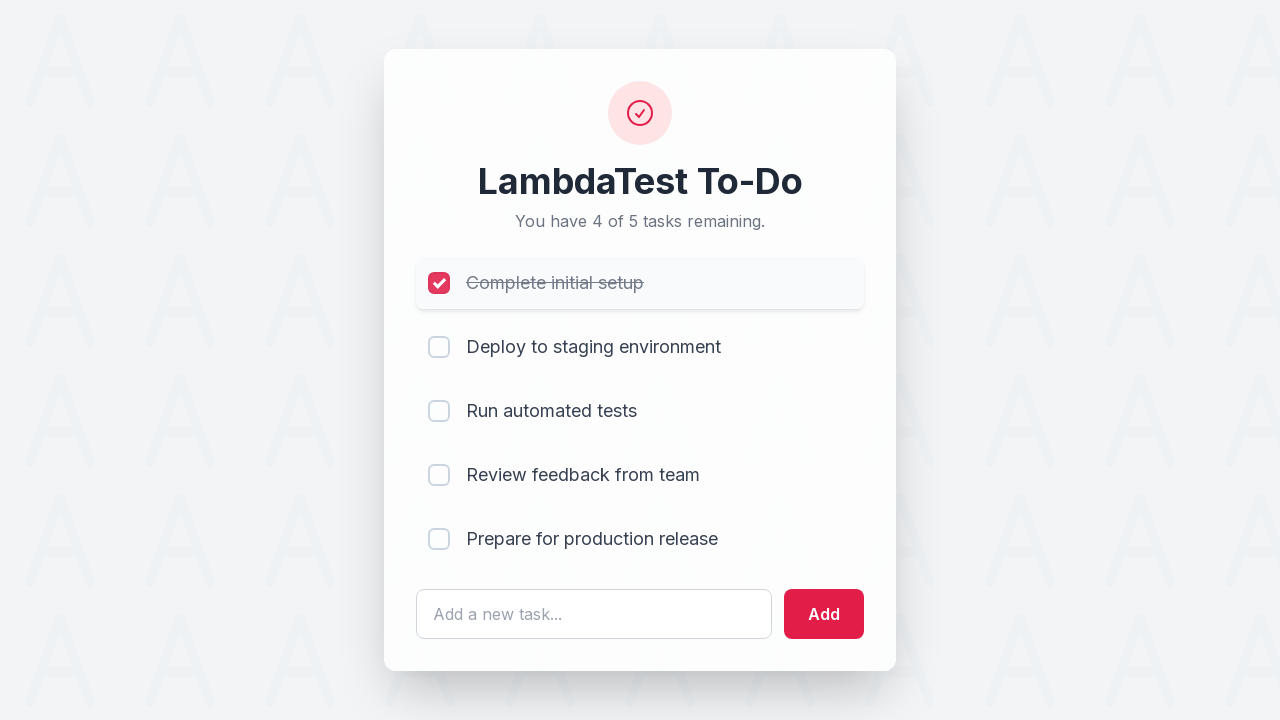

Marked fourth todo item as complete at (439, 475) on input[name='li4']
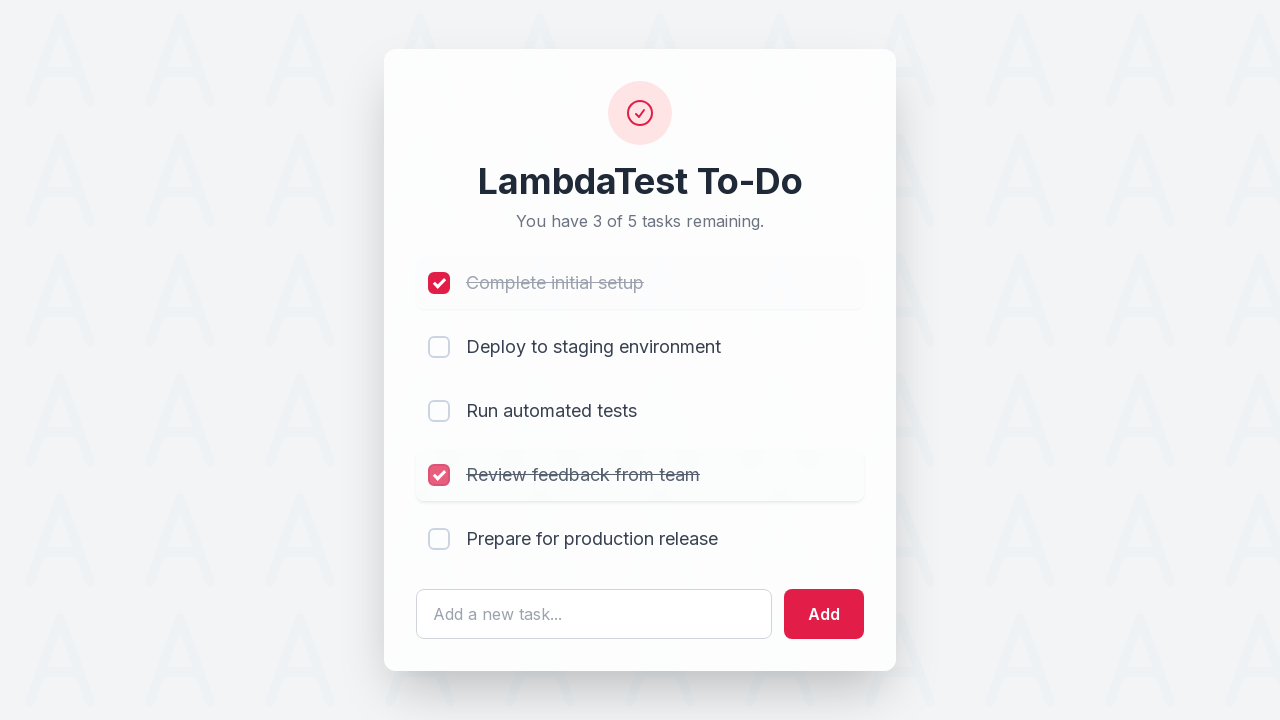

Clicked on the text input field at (594, 614) on #sampletodotext
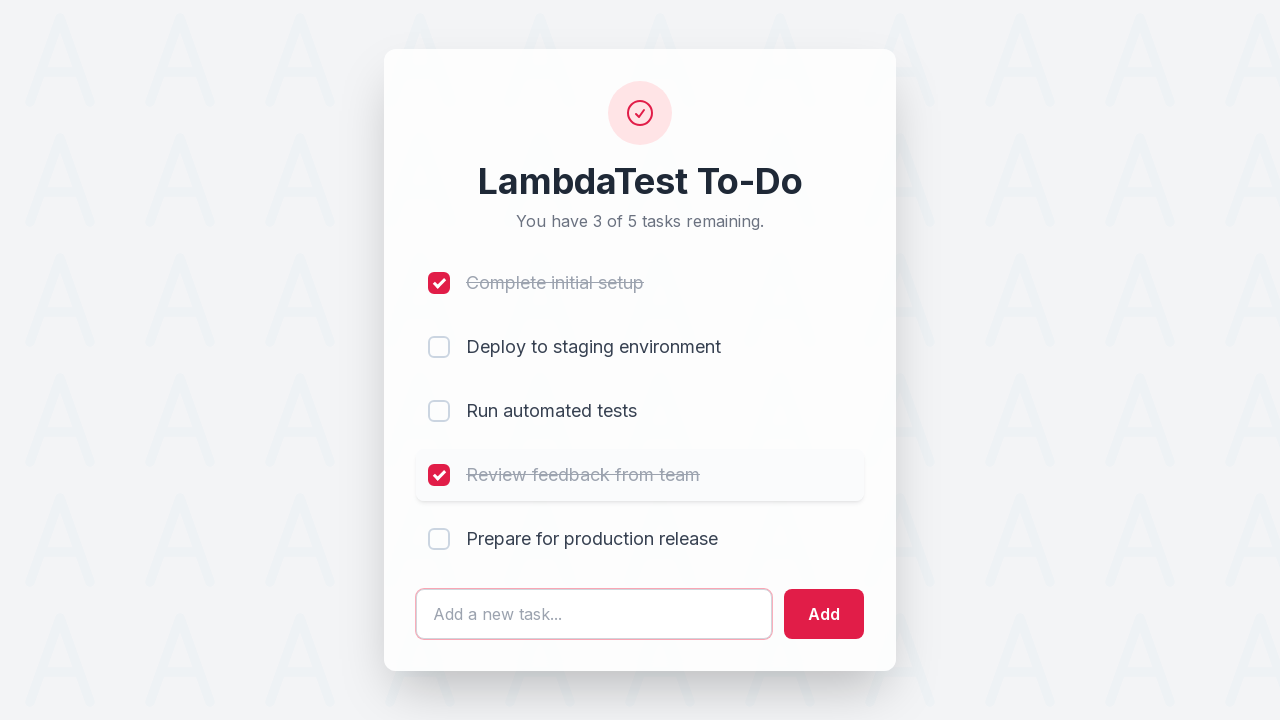

Filled text input with 'Drink water' on #sampletodotext
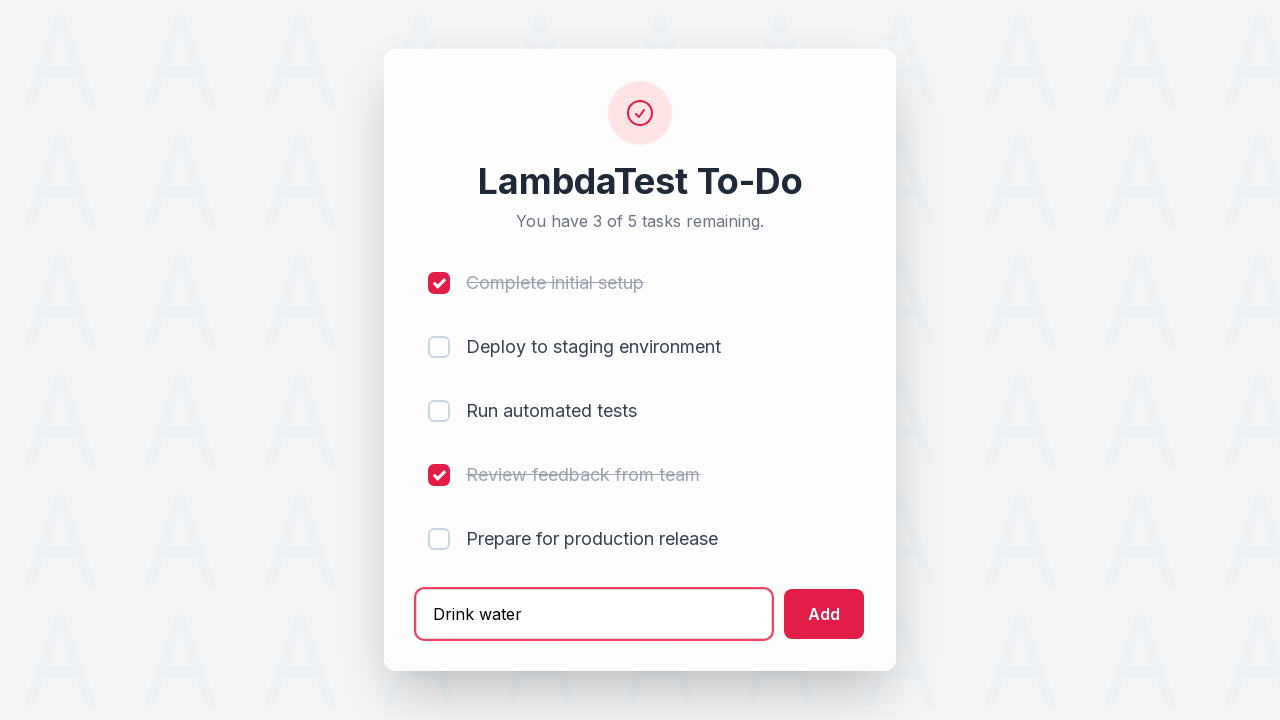

Clicked add button to create 'Drink water' todo item at (824, 614) on #addbutton
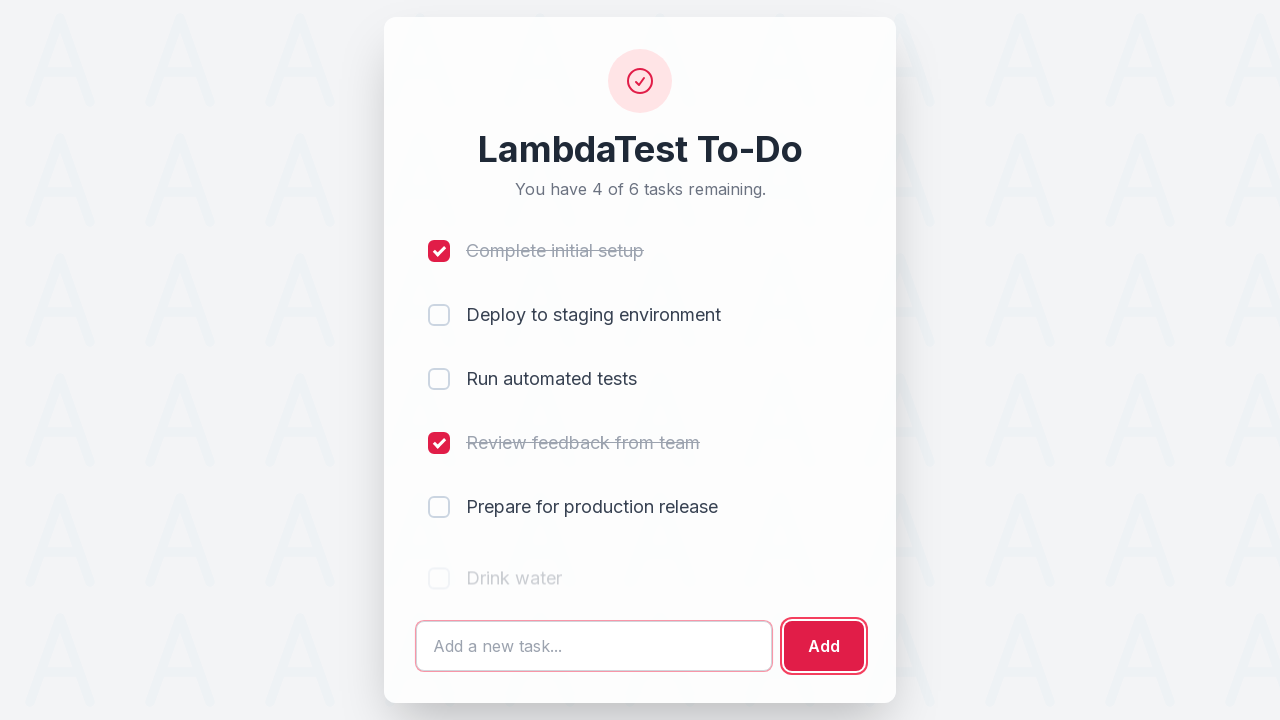

Clicked on the text input field again at (594, 646) on #sampletodotext
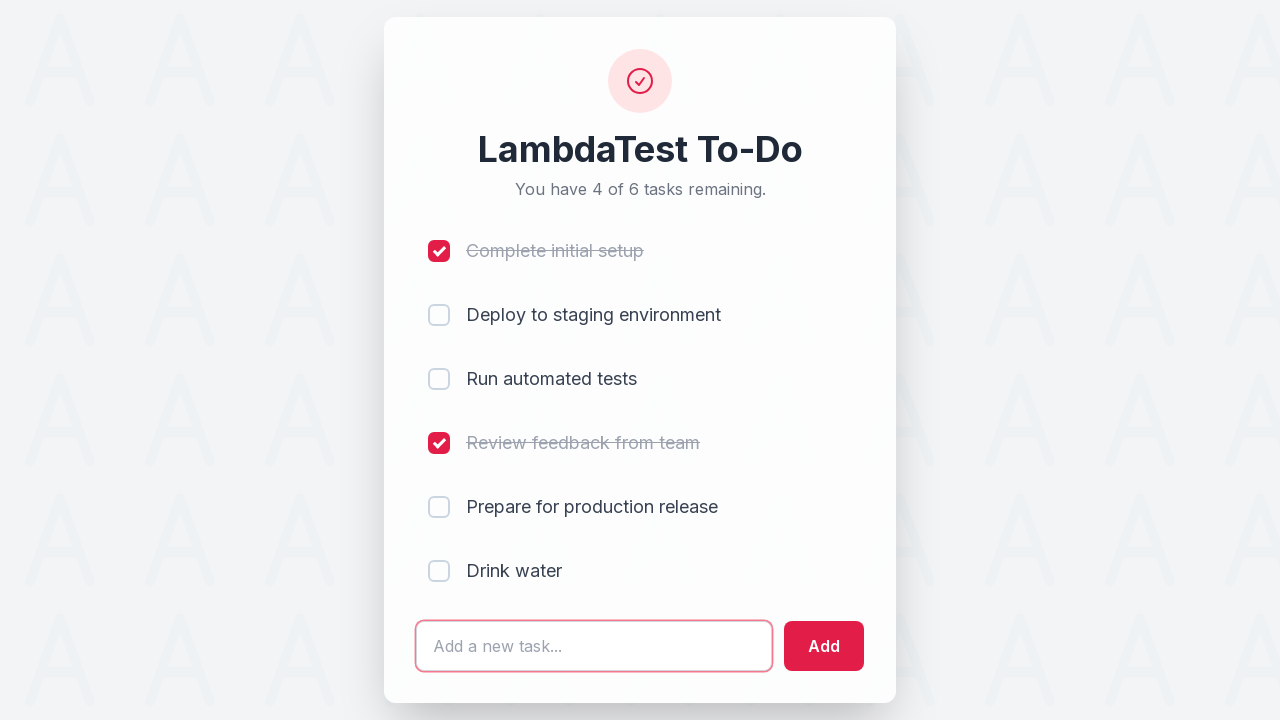

Filled text input with 'meeting with robert' on #sampletodotext
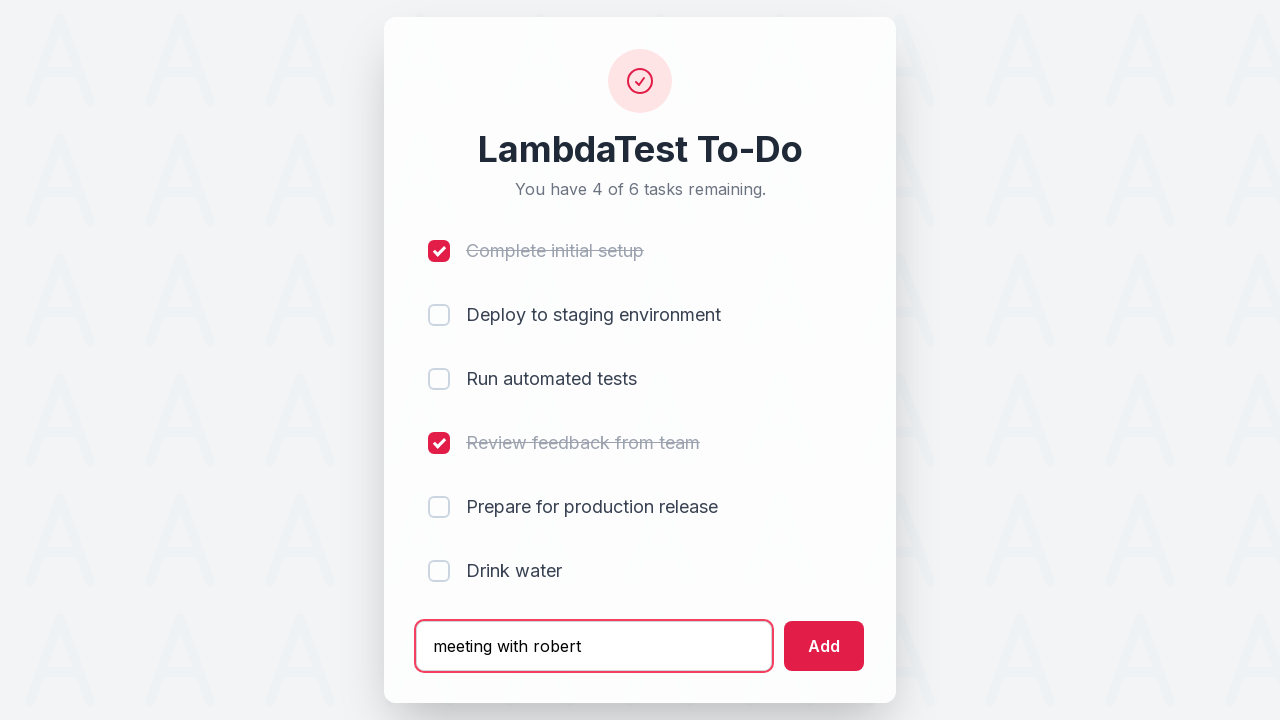

Clicked add button to create 'meeting with robert' todo item at (824, 646) on #addbutton
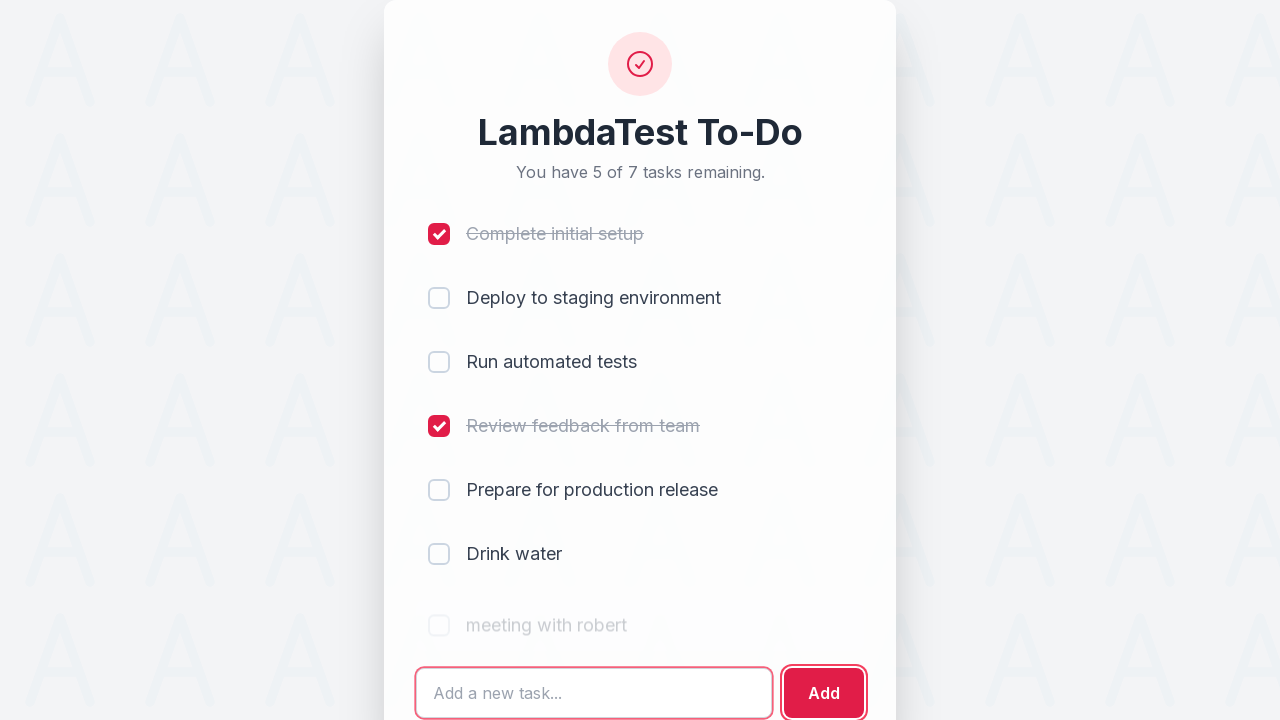

Marked sixth todo item as complete at (439, 554) on input[name='li6']
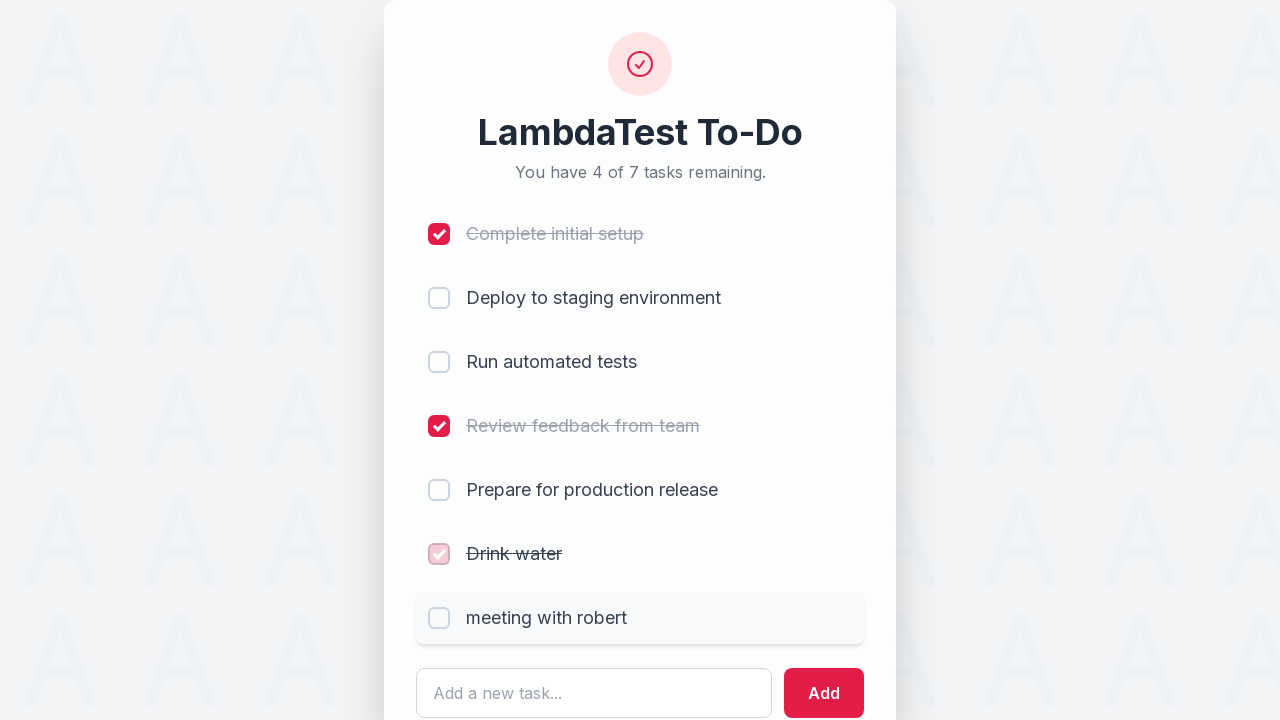

Marked seventh todo item as complete at (439, 618) on input[name='li7']
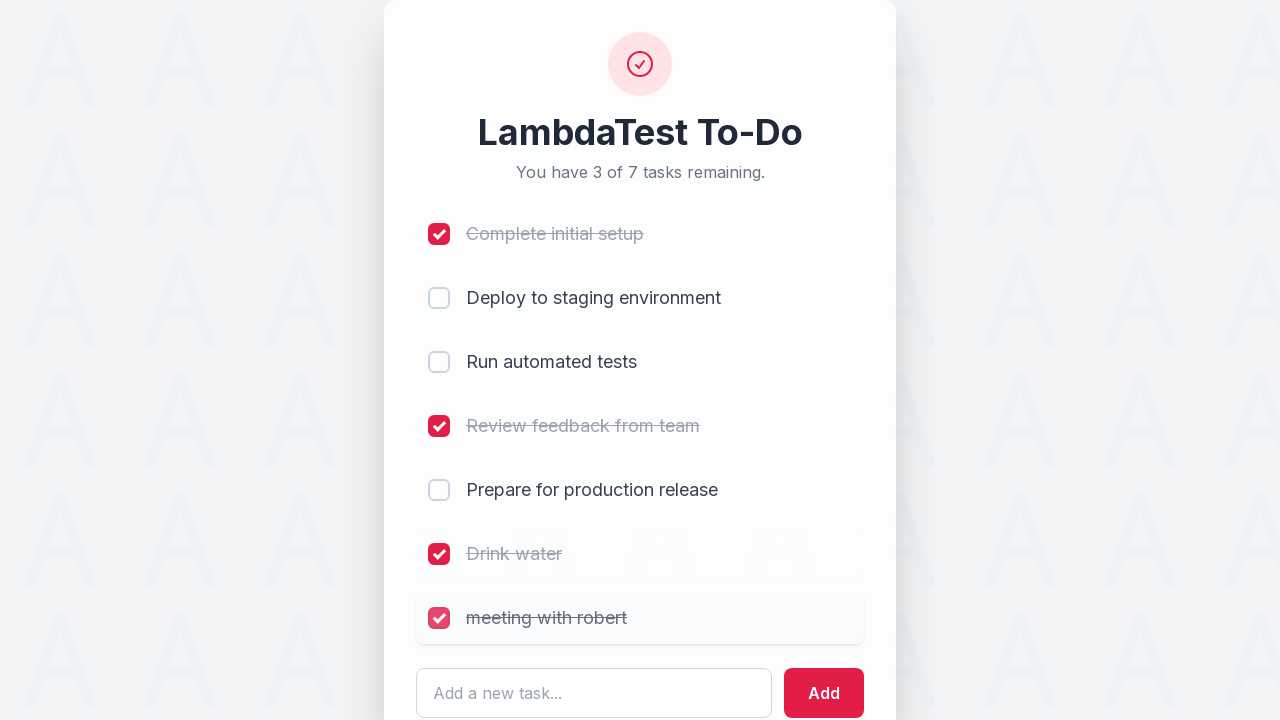

Marked second todo item as complete at (439, 298) on input[name='li2']
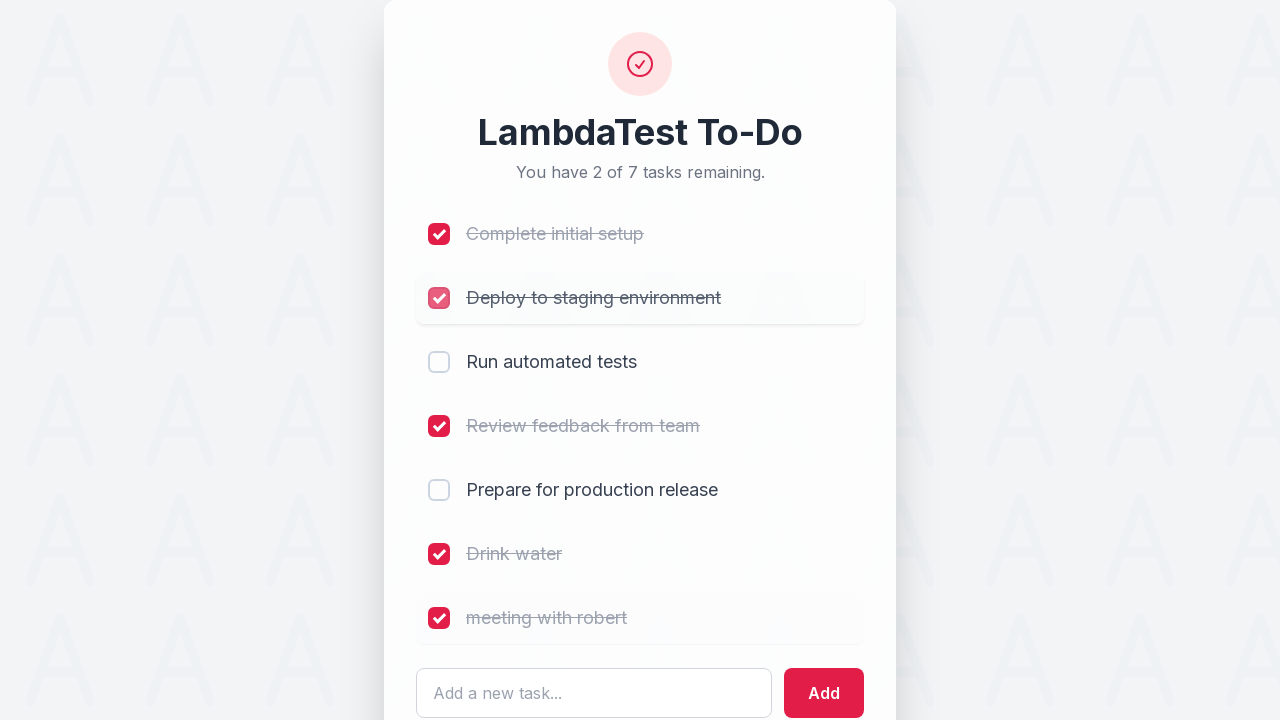

Marked third todo item as complete at (439, 362) on input[name='li3']
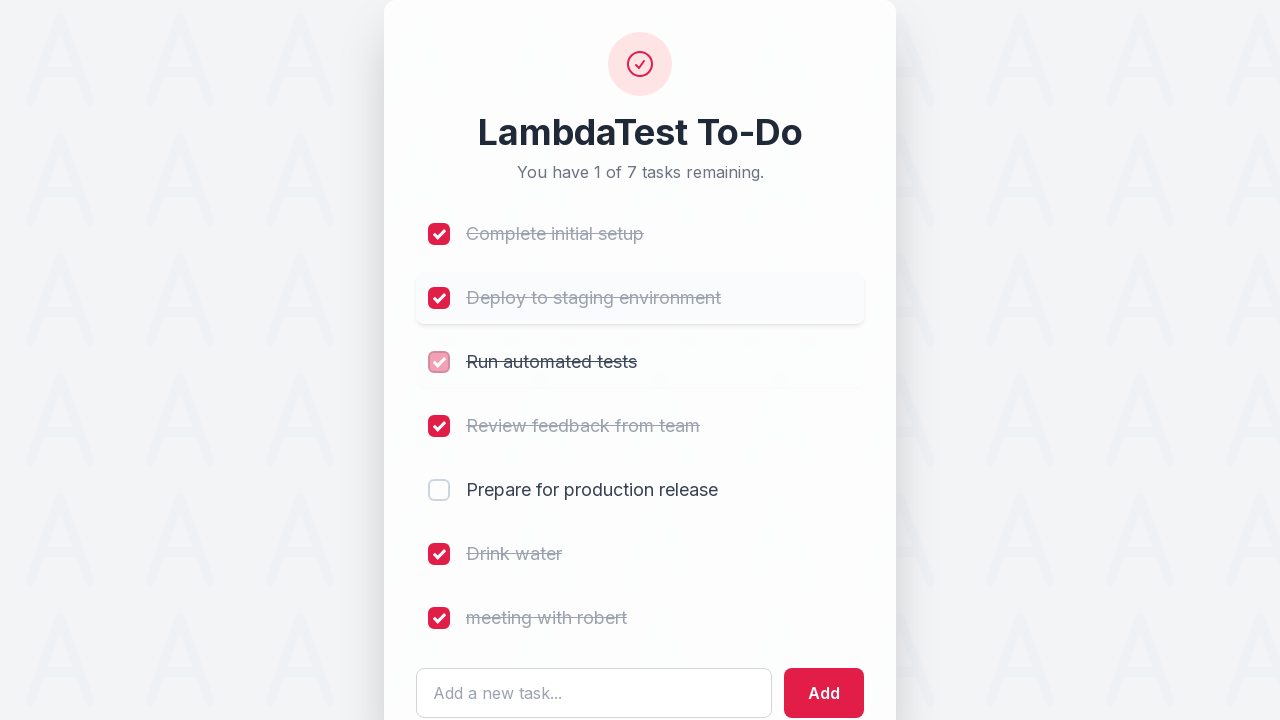

Marked fifth todo item as complete at (439, 490) on input[name='li5']
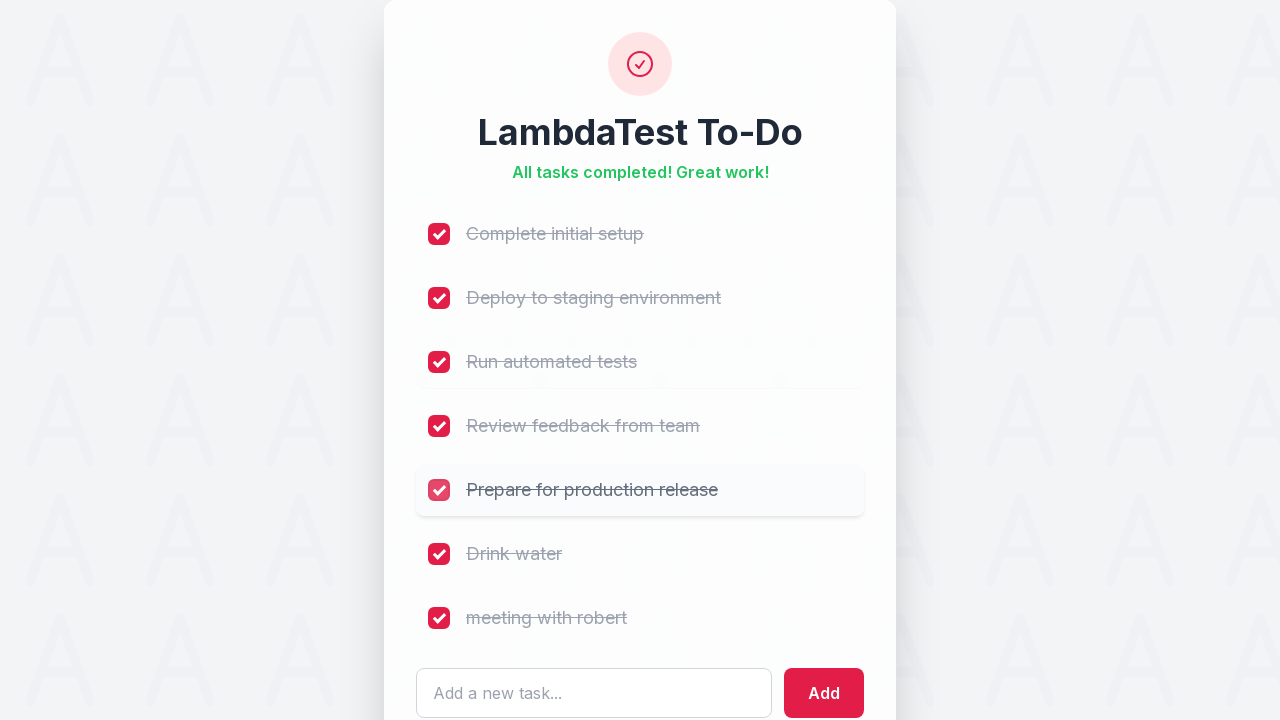

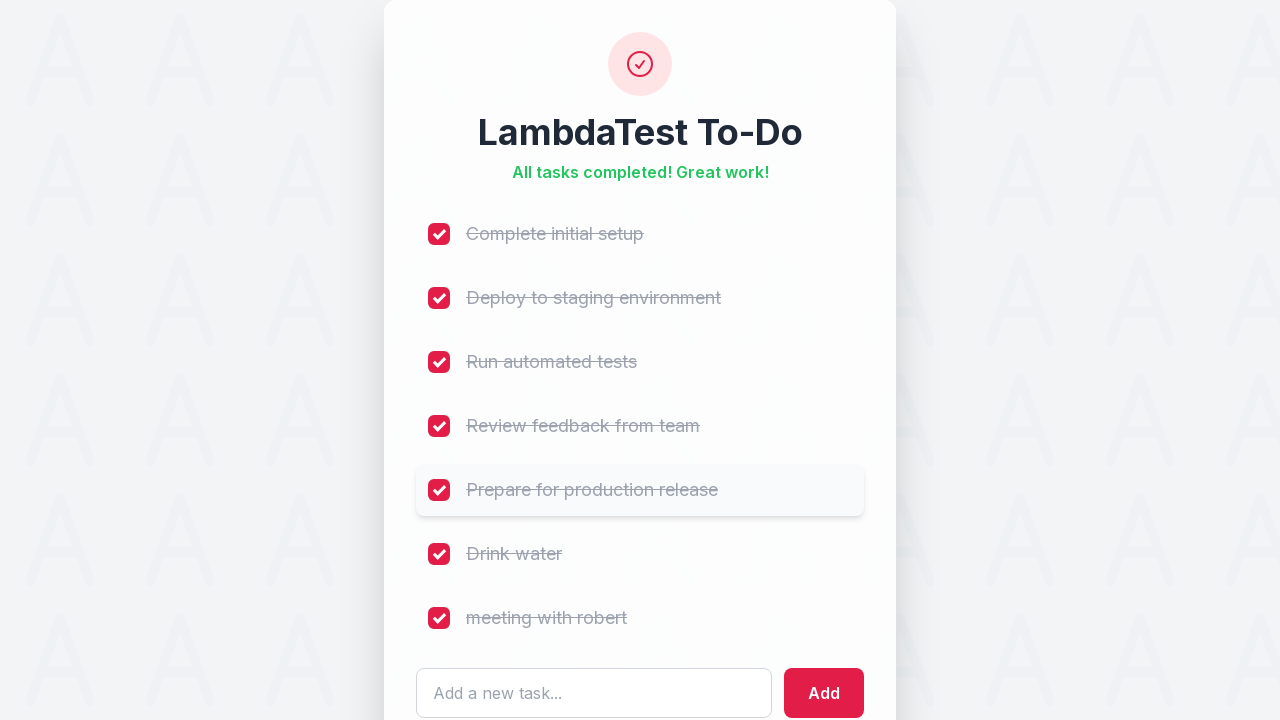